Navigates to the Book Store Application section on DemoQA by clicking on the Book Store Application card.

Starting URL: https://demoqa.com/

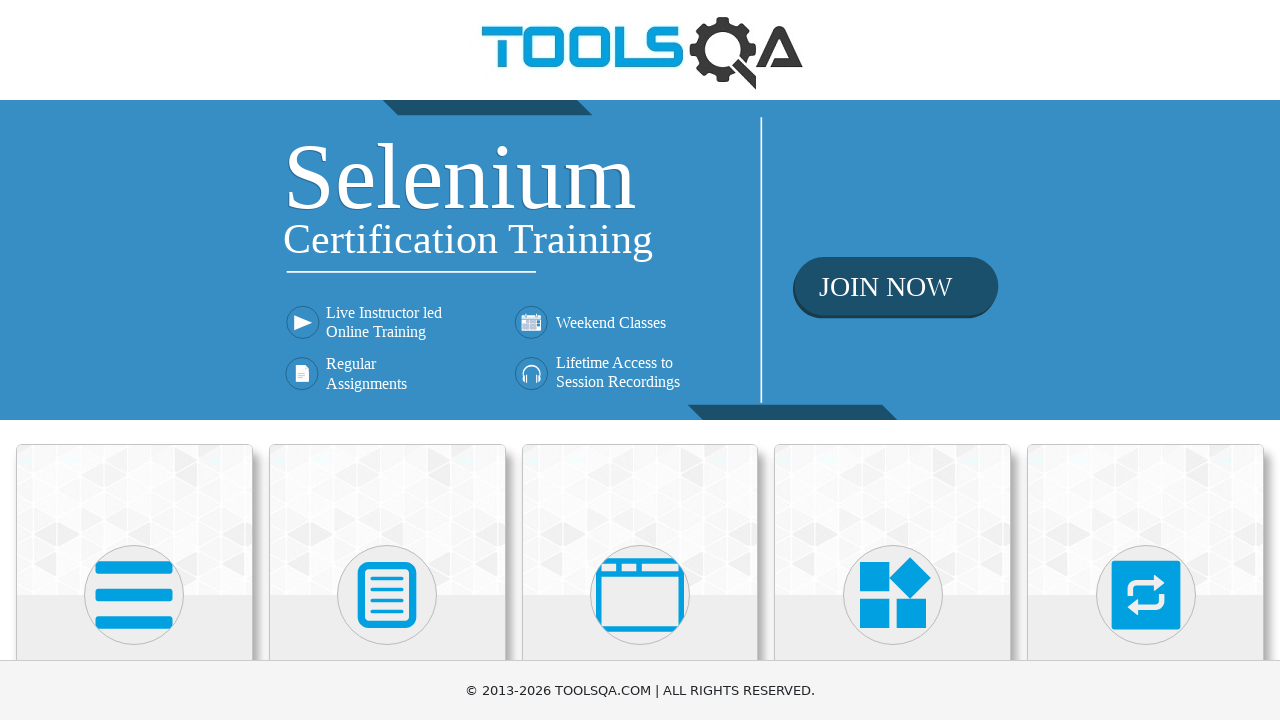

Navigated to DemoQA home page
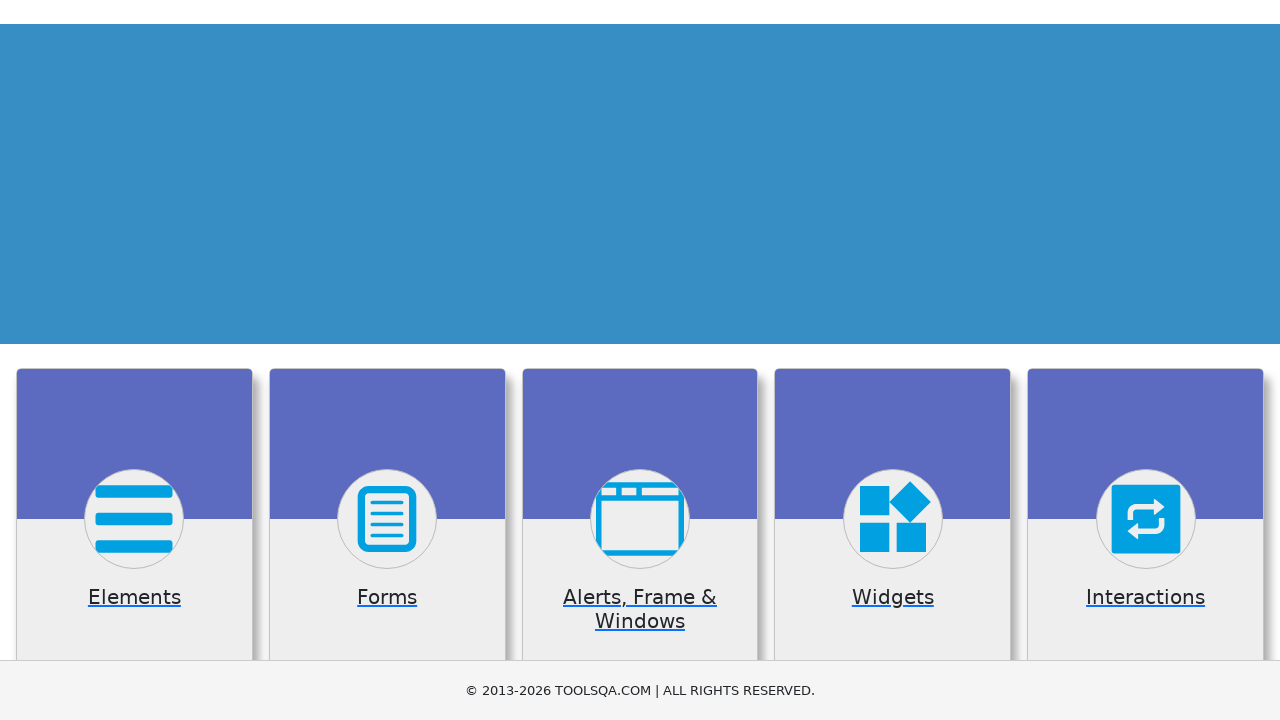

Clicked on Book Store Application card at (134, 461) on xpath=//h5[contains(text(),'Book Store Application')]
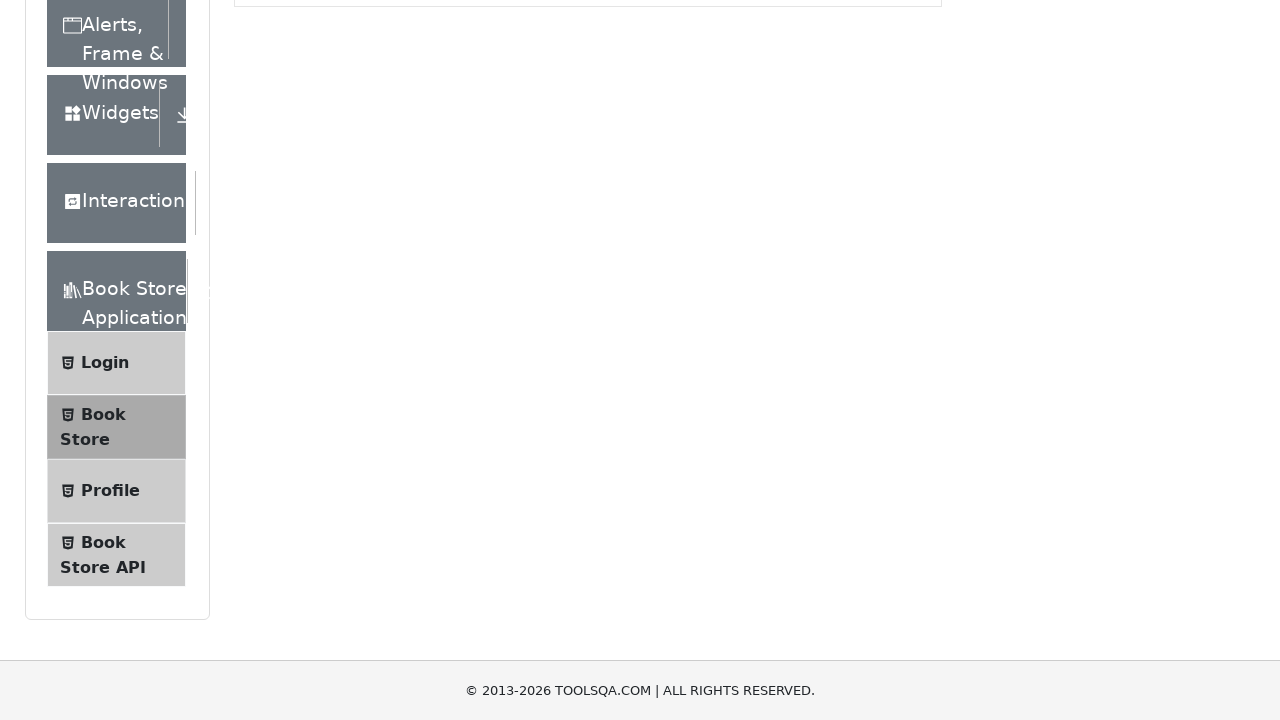

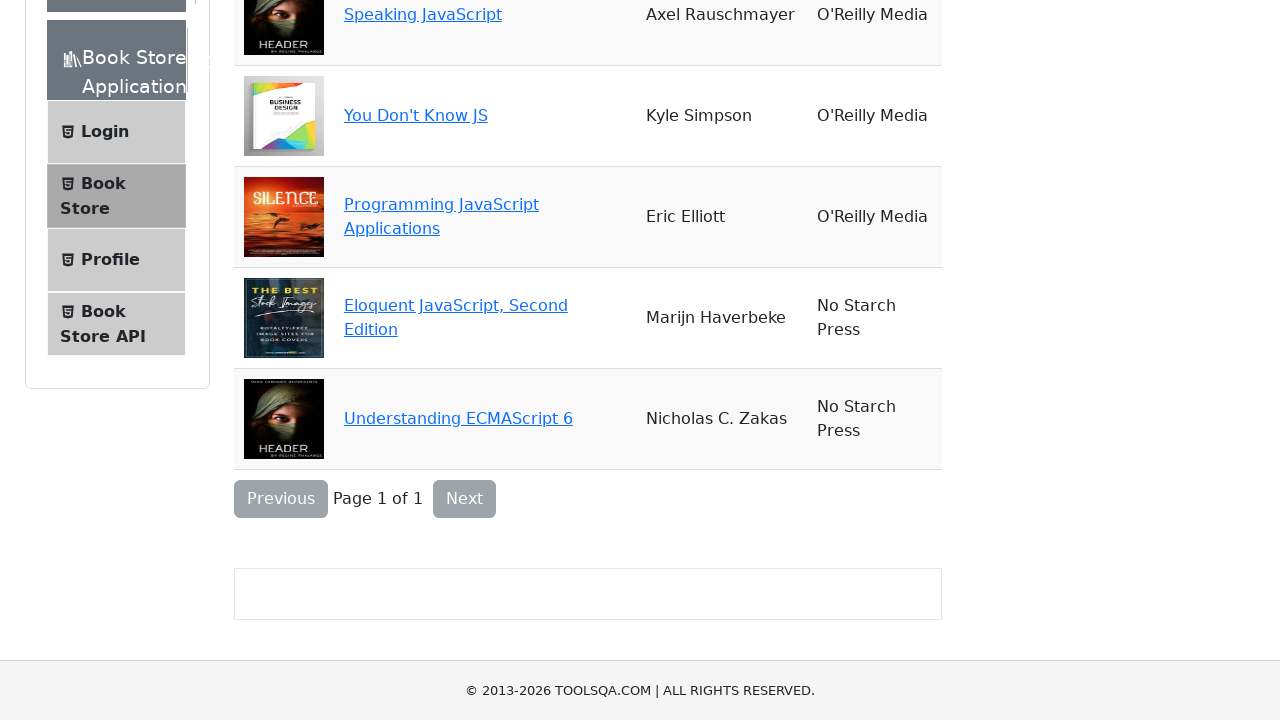